Tests date picker functionality by clicking on a date of birth field and selecting a specific month, year, and date from the calendar widget

Starting URL: https://www.dummyticket.com/dummy-ticket-for-visa-application/

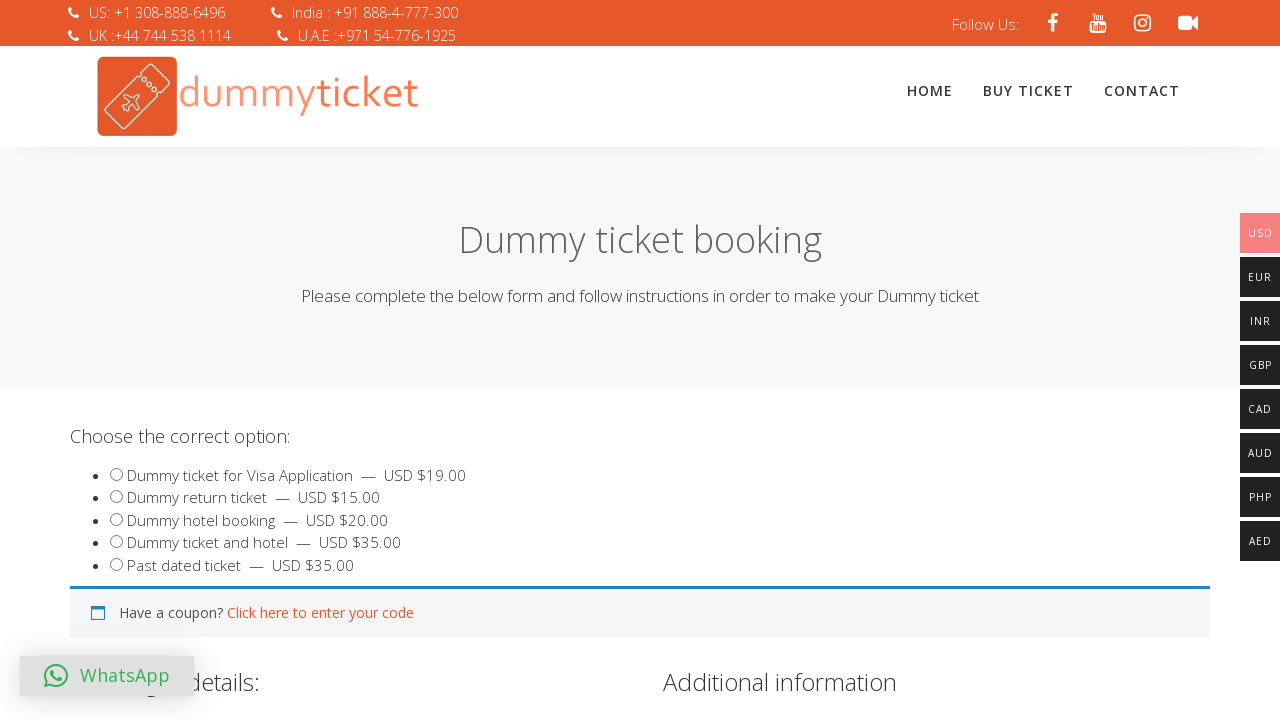

Clicked on date of birth field to open the calendar widget at (344, 360) on #dob
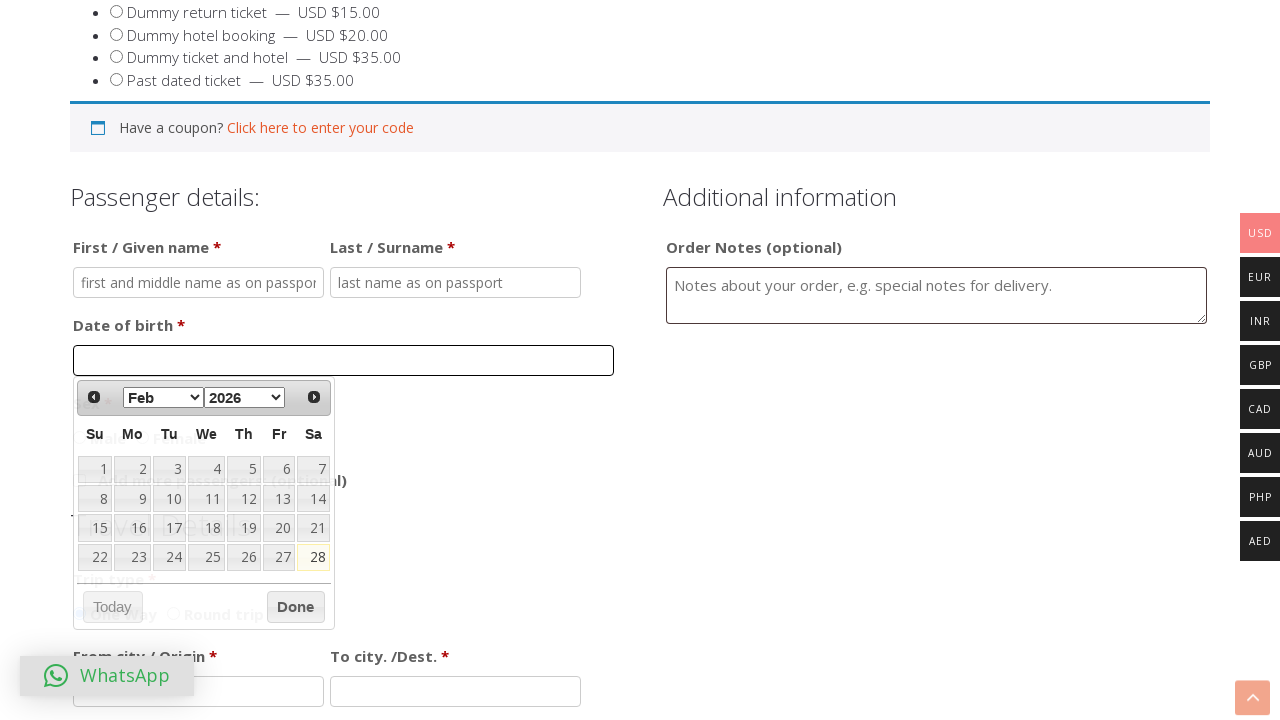

Date picker calendar widget loaded and became visible
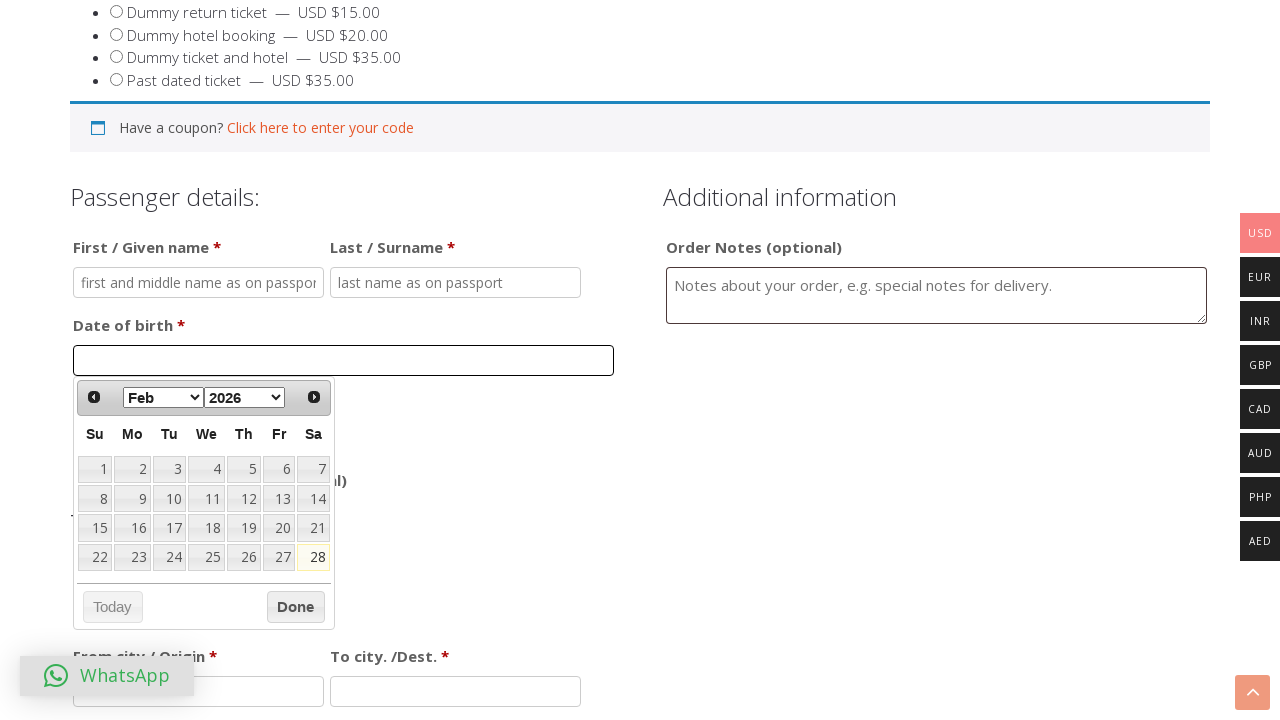

Selected March from the month dropdown on select.ui-datepicker-month
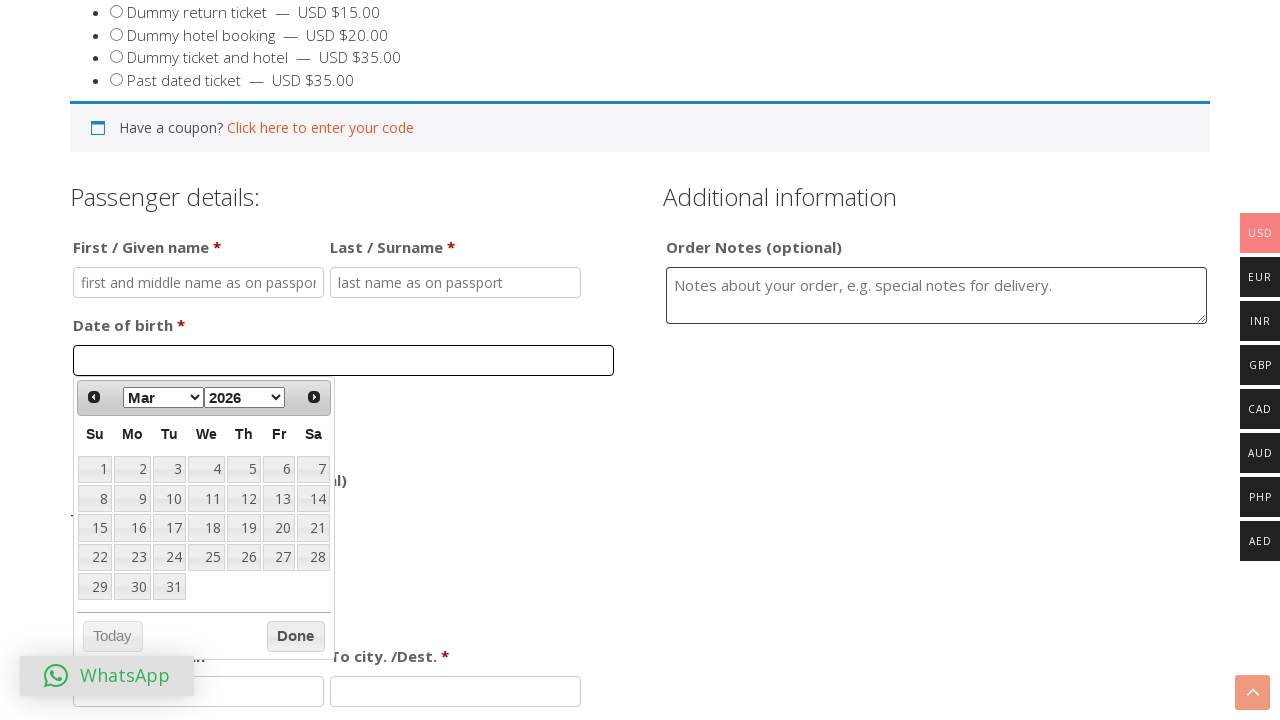

Selected 1990 from the year dropdown on select.ui-datepicker-year
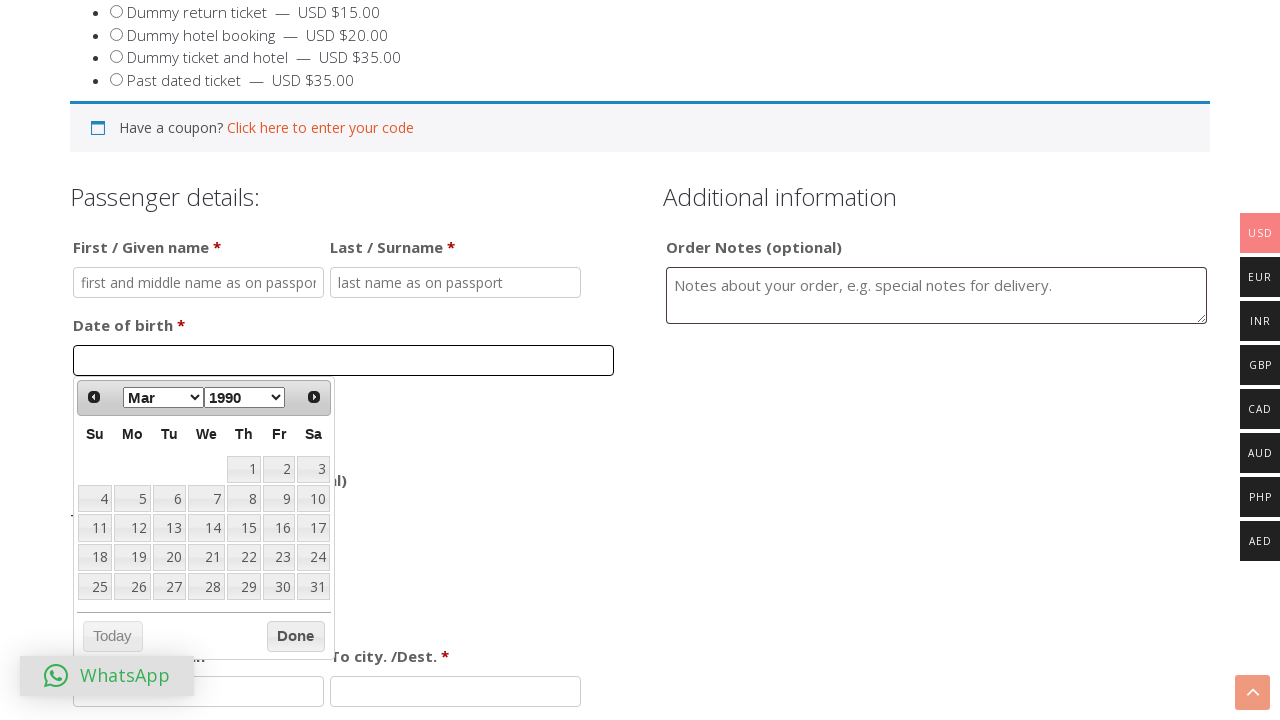

Clicked on the 15th day to complete date selection (March 15, 1990) at (244, 528) on a[data-date='15']
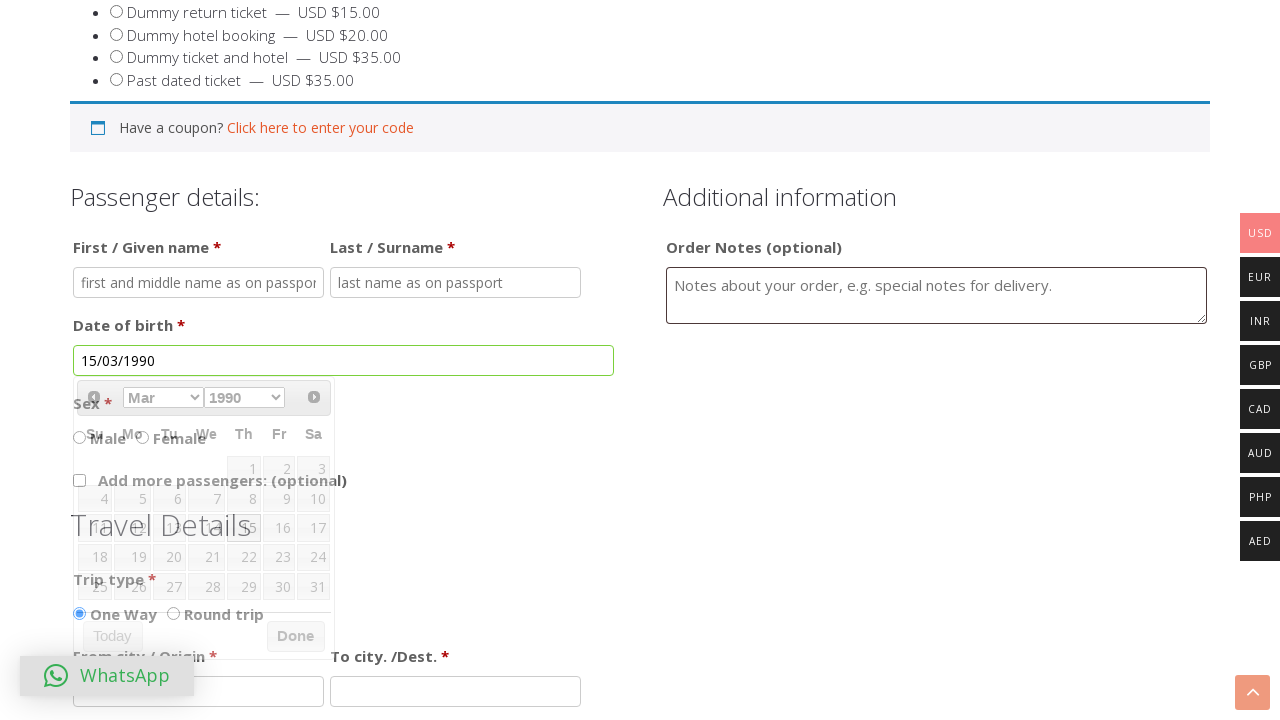

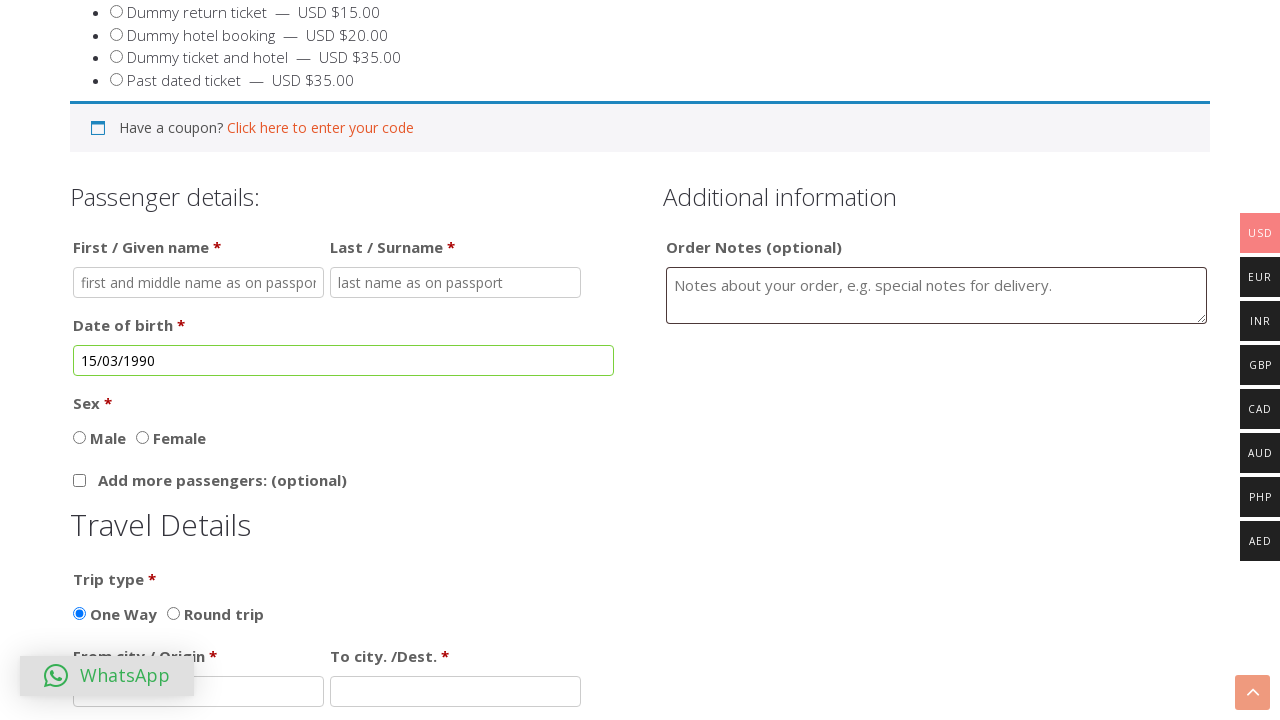